Tests the Indian Railways train search functionality by entering departure and arrival stations, disabling date selection, and retrieving train information

Starting URL: https://erail.in/

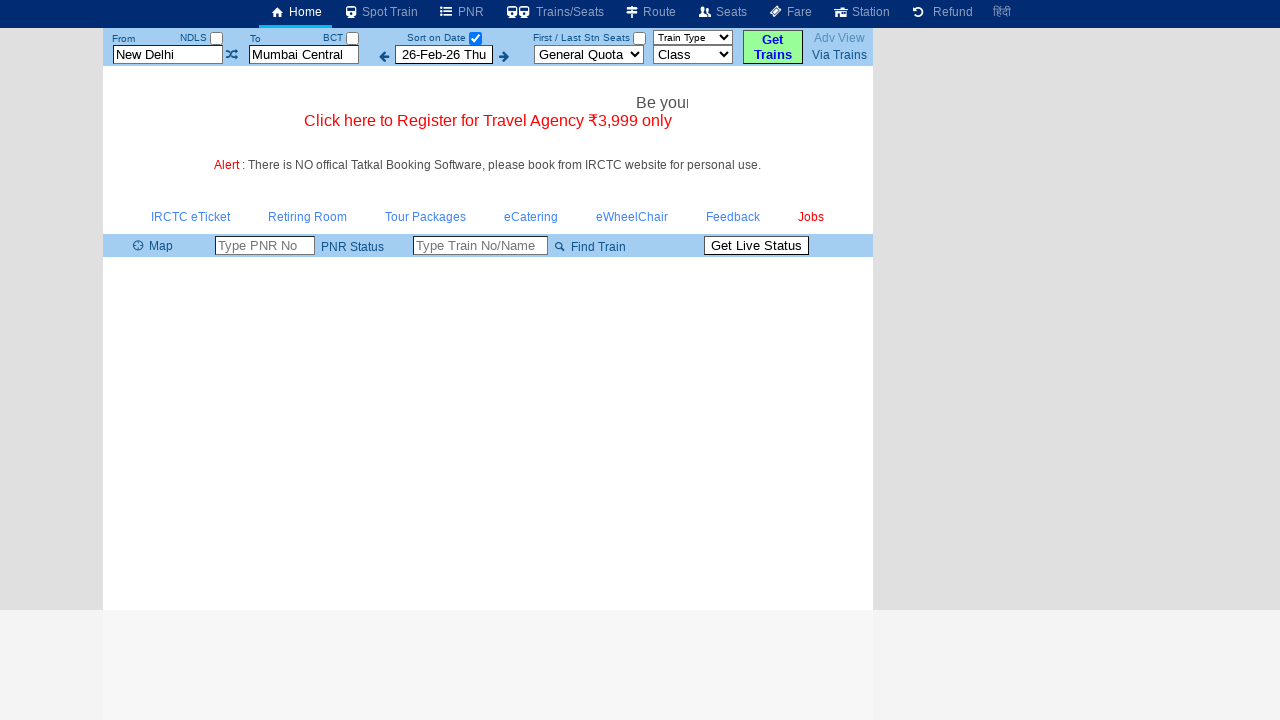

Unchecked the date selection checkbox at (475, 38) on #chkSelectDateOnly
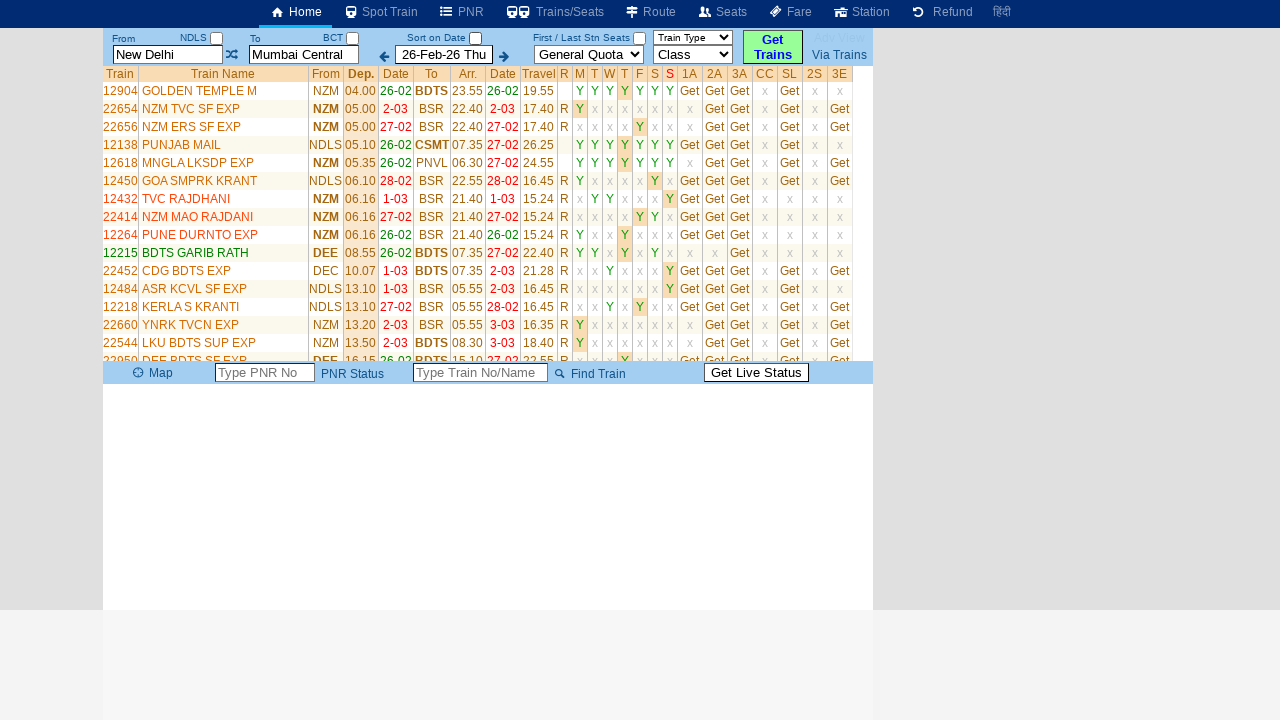

Cleared the departure station field on #txtStationFrom
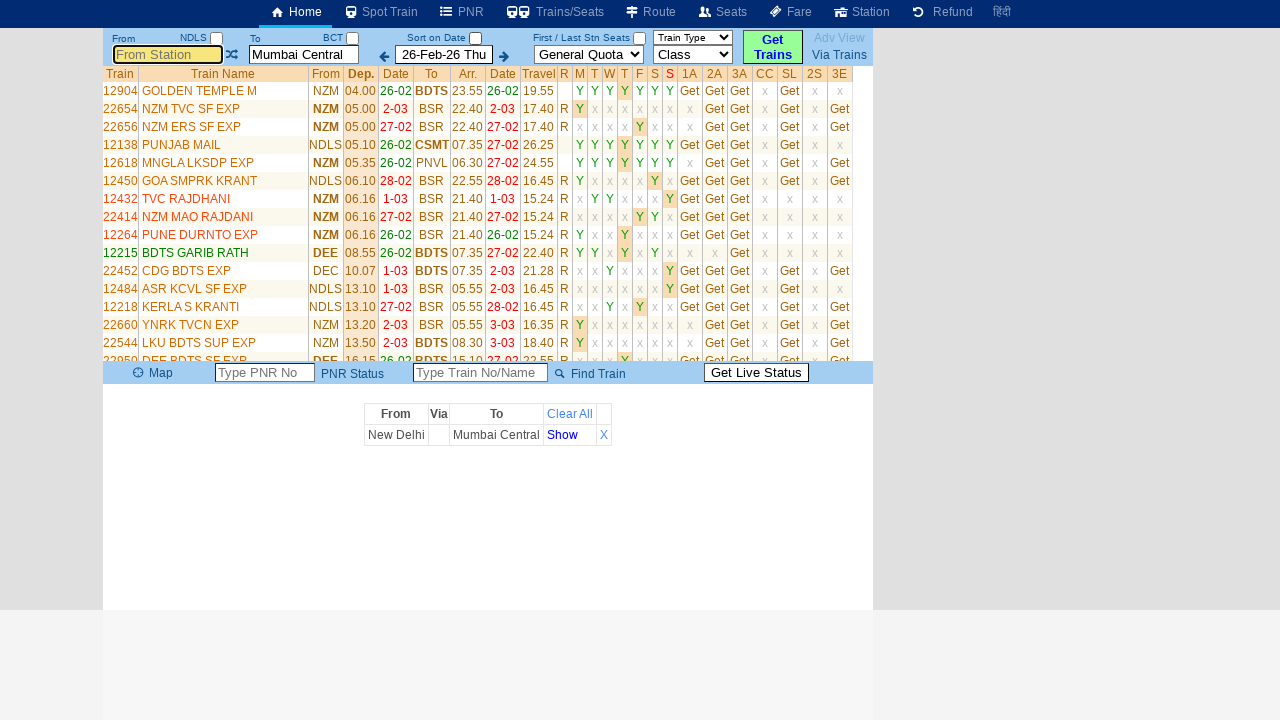

Entered 'pondicherry' as departure station on #txtStationFrom
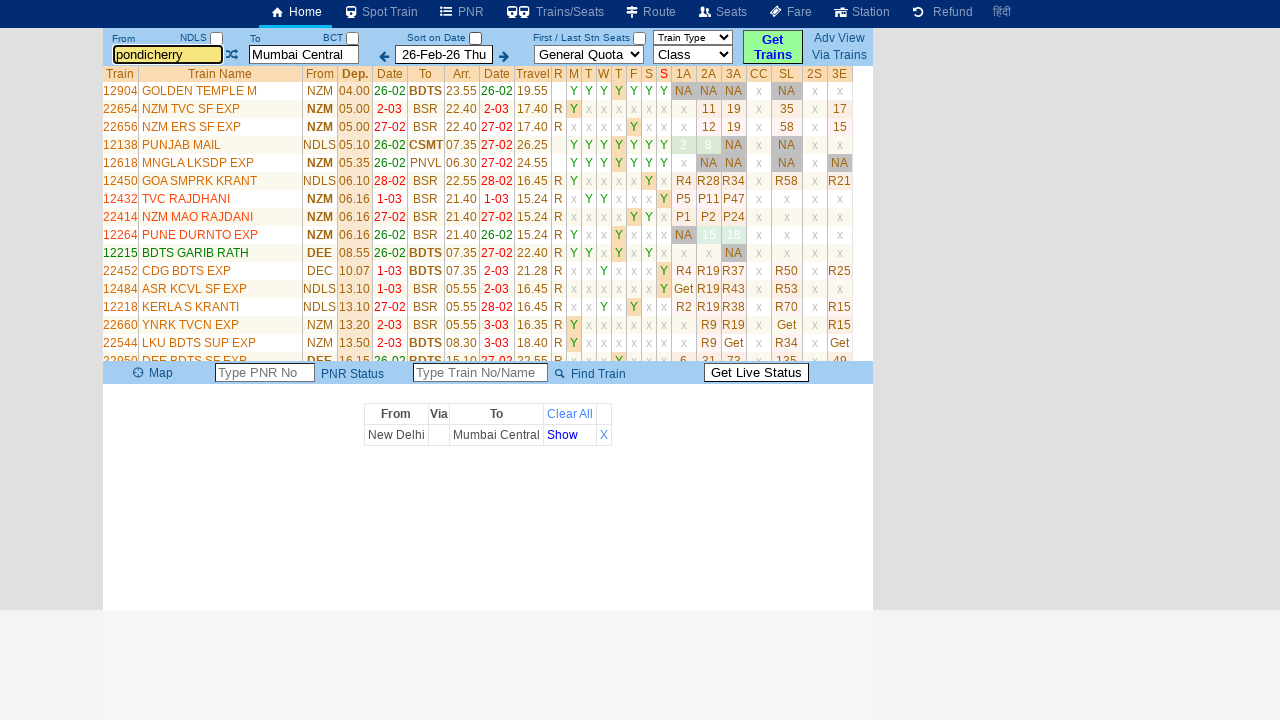

Pressed Enter to confirm departure station on #txtStationFrom
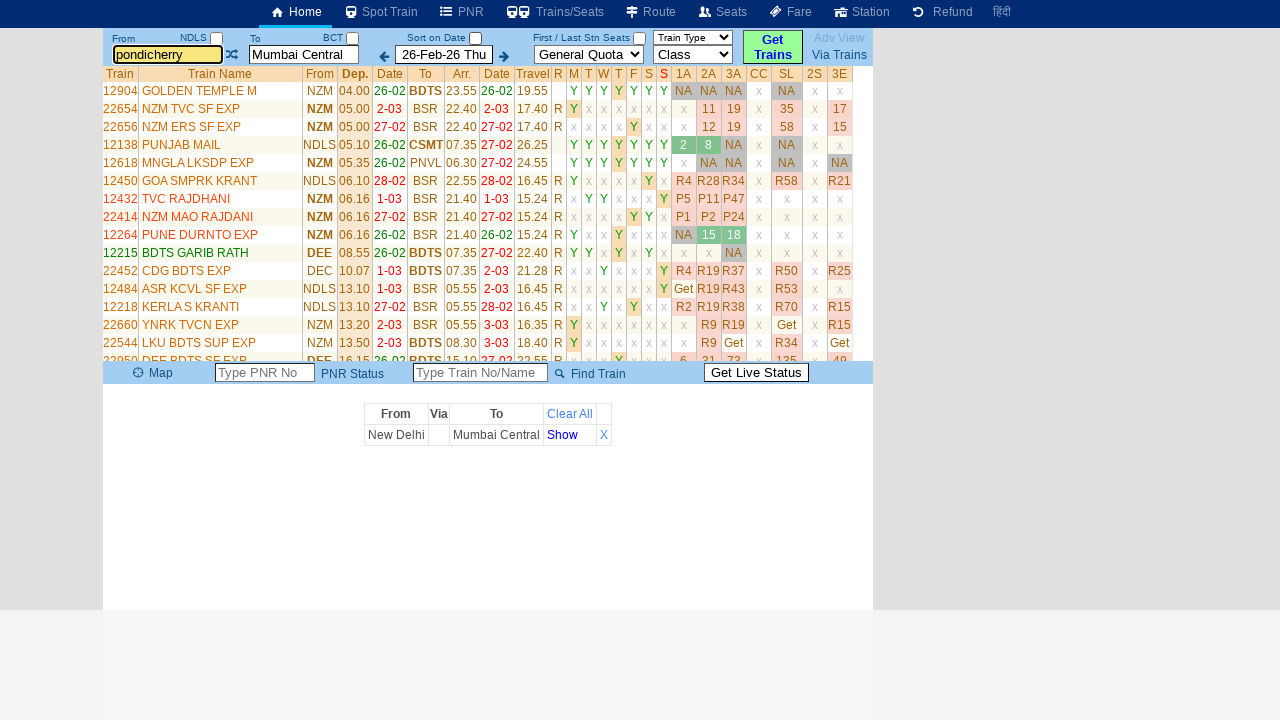

Cleared the arrival station field on #txtStationTo
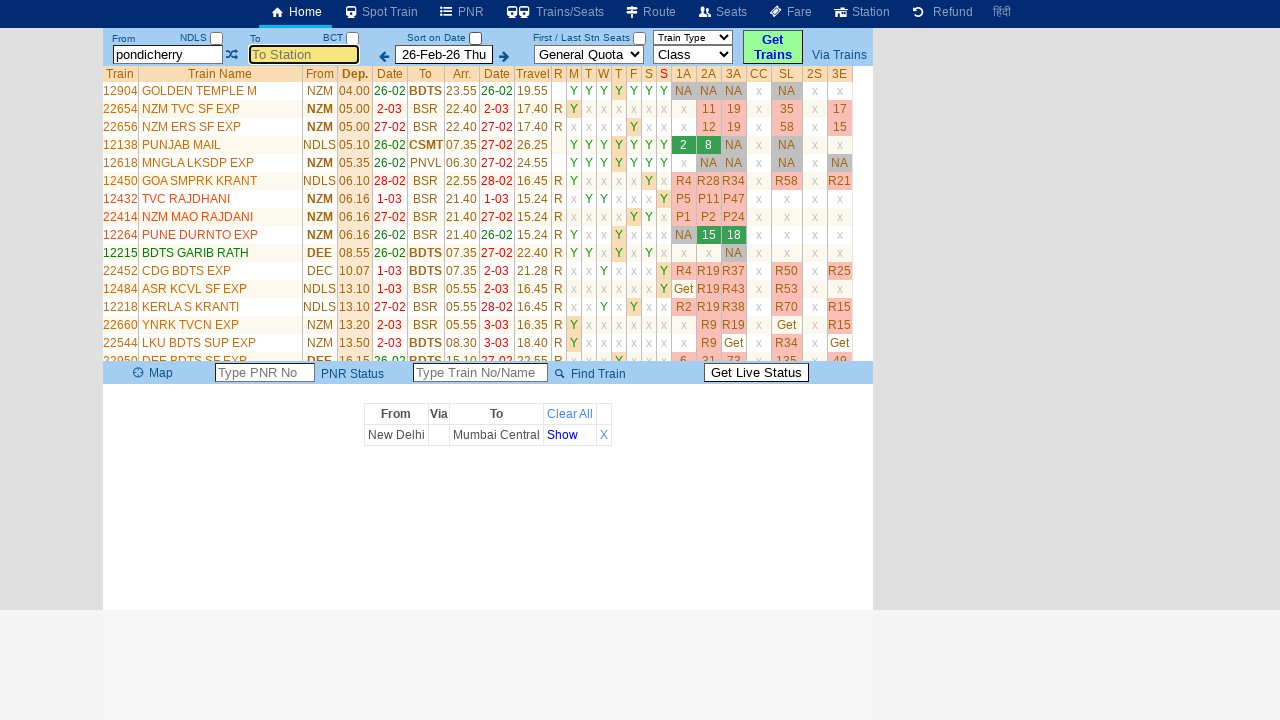

Entered 'Chennai' as arrival station on #txtStationTo
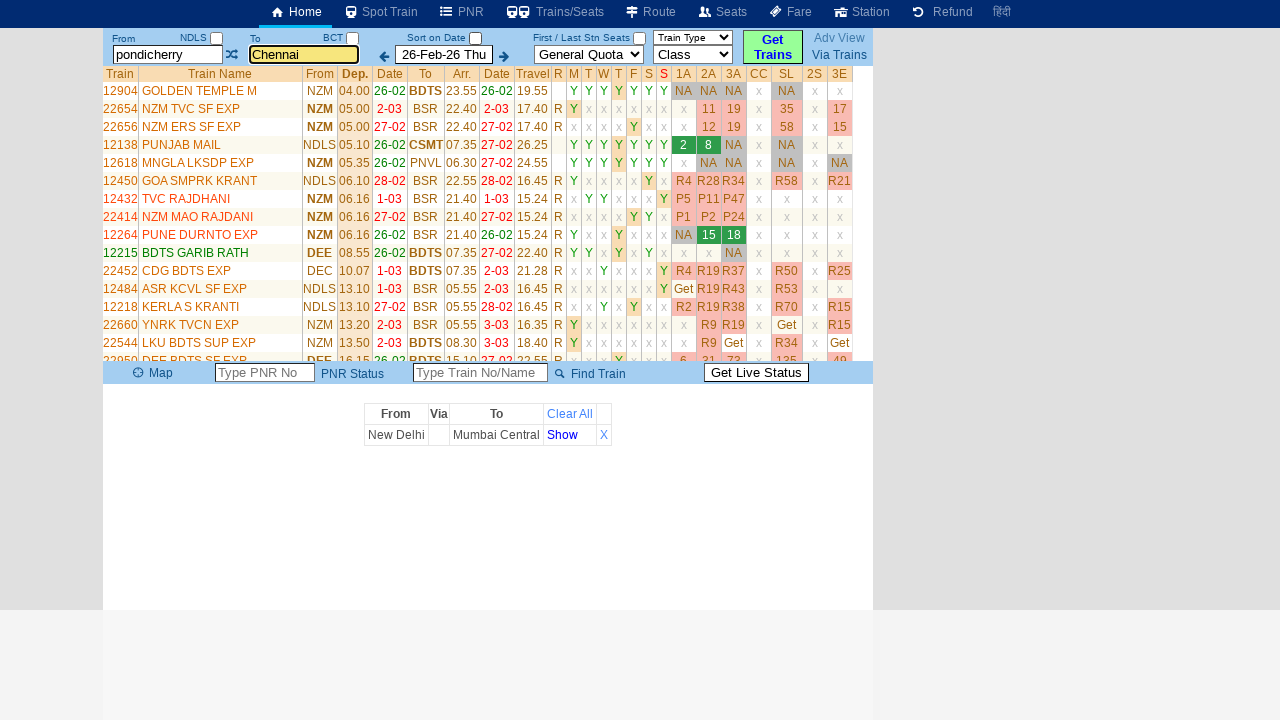

Pressed Enter to confirm arrival station on #txtStationTo
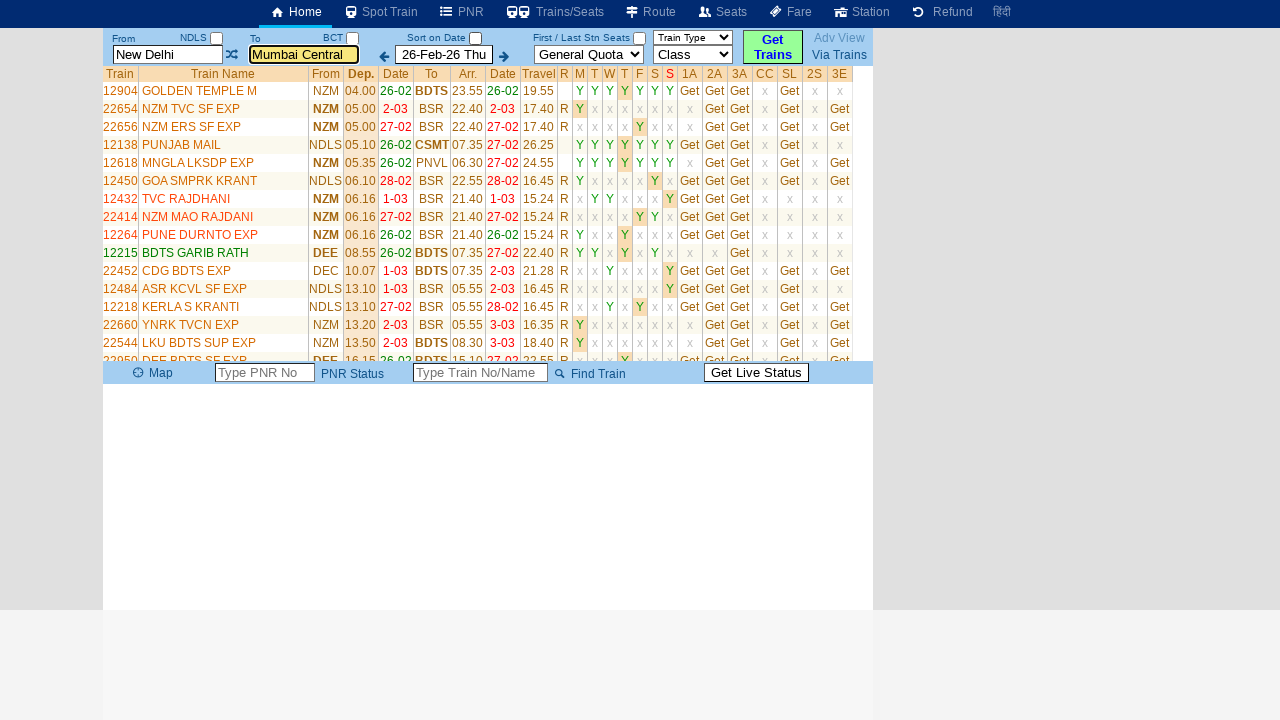

Train list loaded with search results
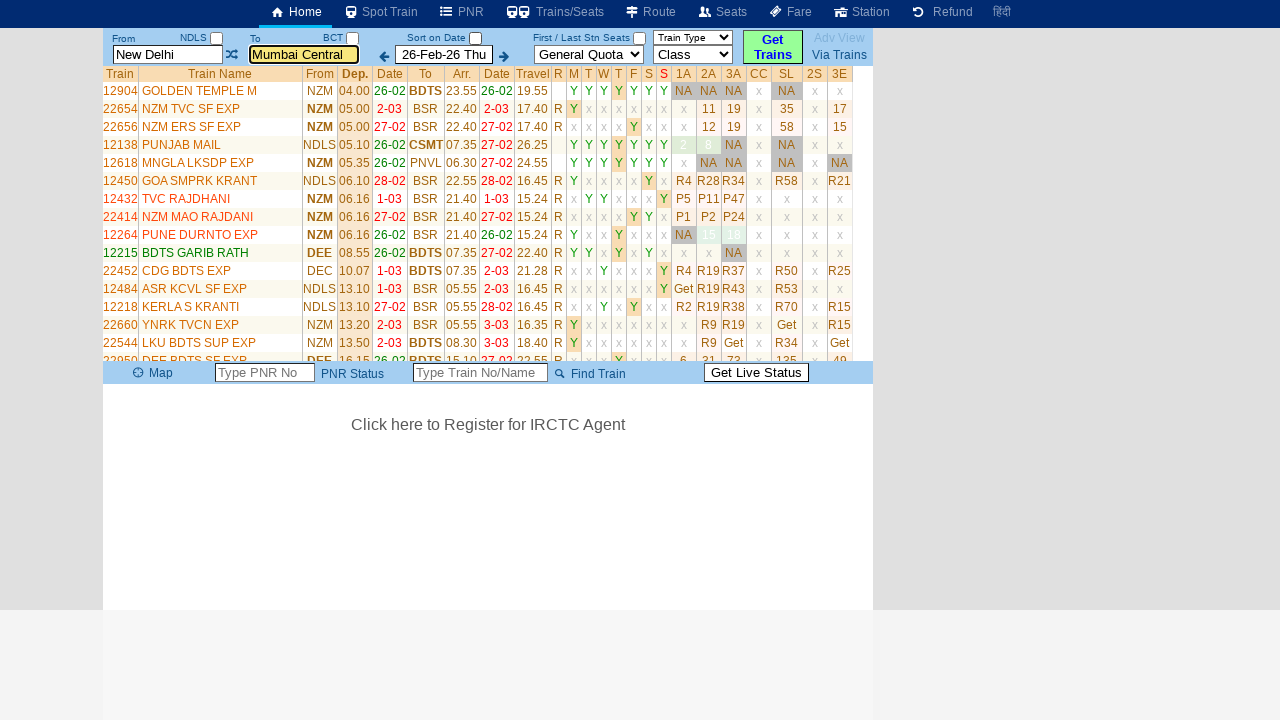

Retrieved all train information from search results
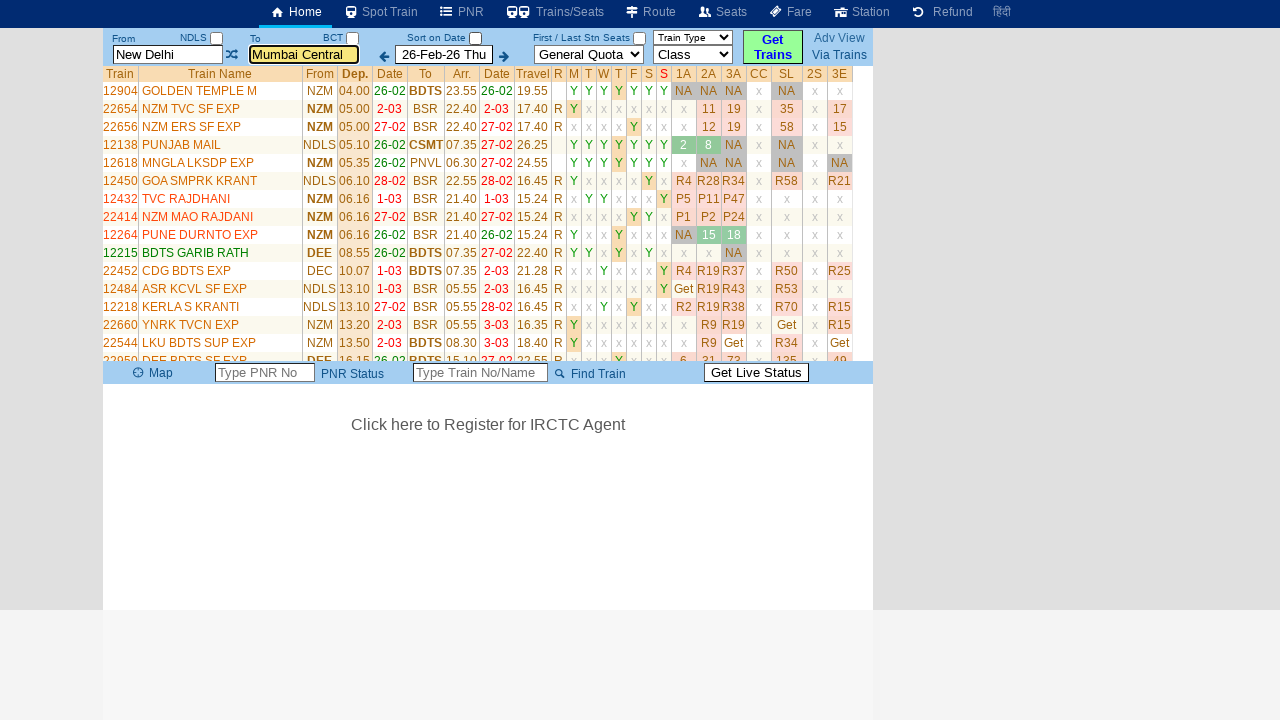

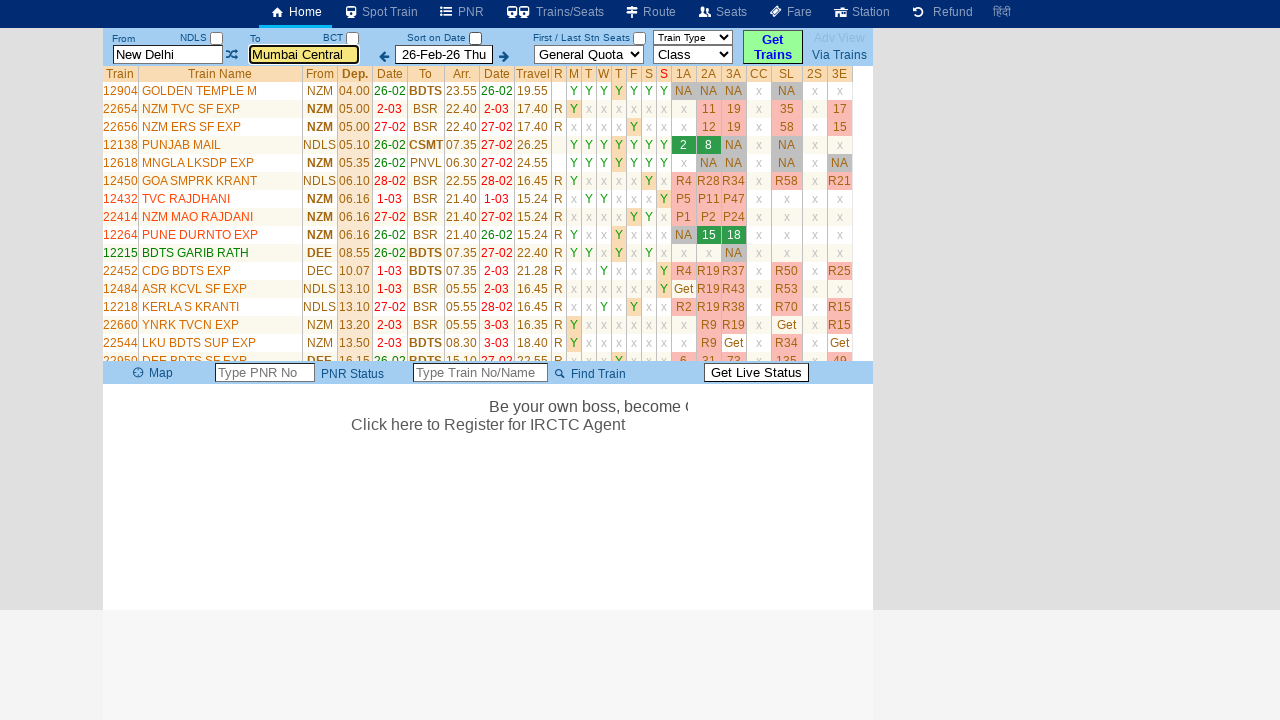